Tests interaction with a web table by finding a player link element and clicking a checkbox positioned to the left of it using relative positioning logic.

Starting URL: https://selectorshub.com/xpath-practice-page/

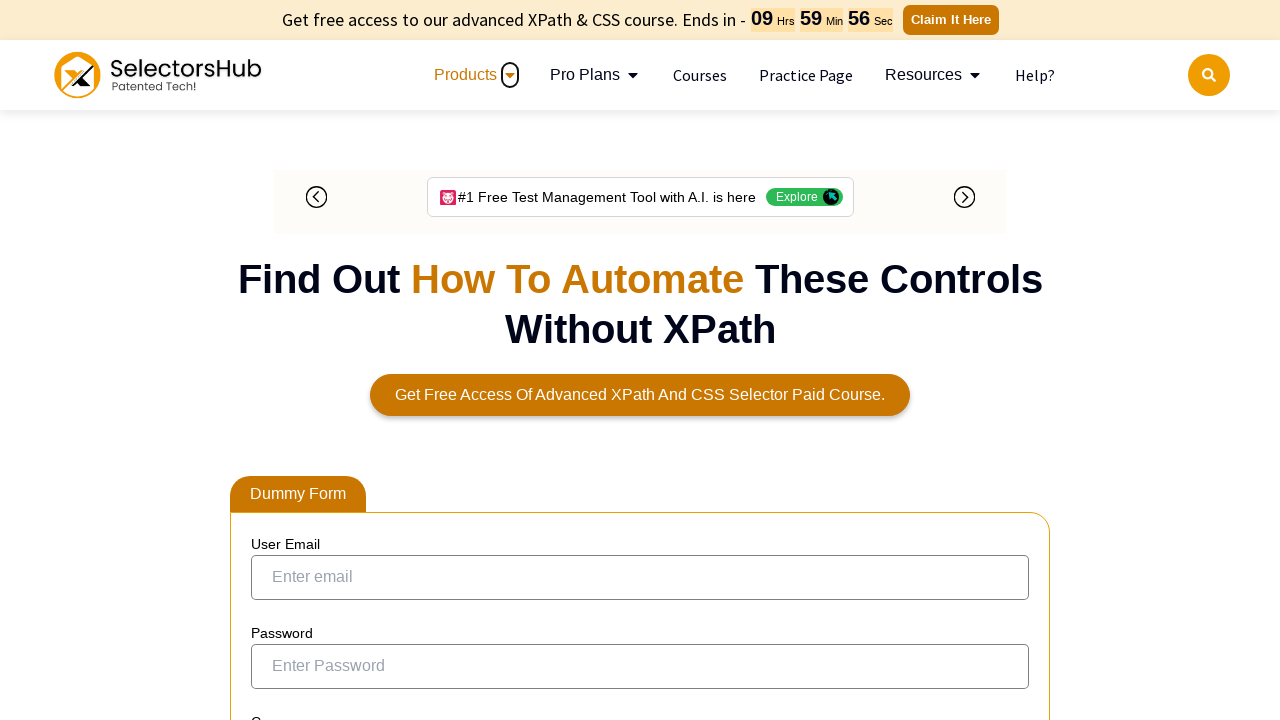

Waited for page to load (networkidle state)
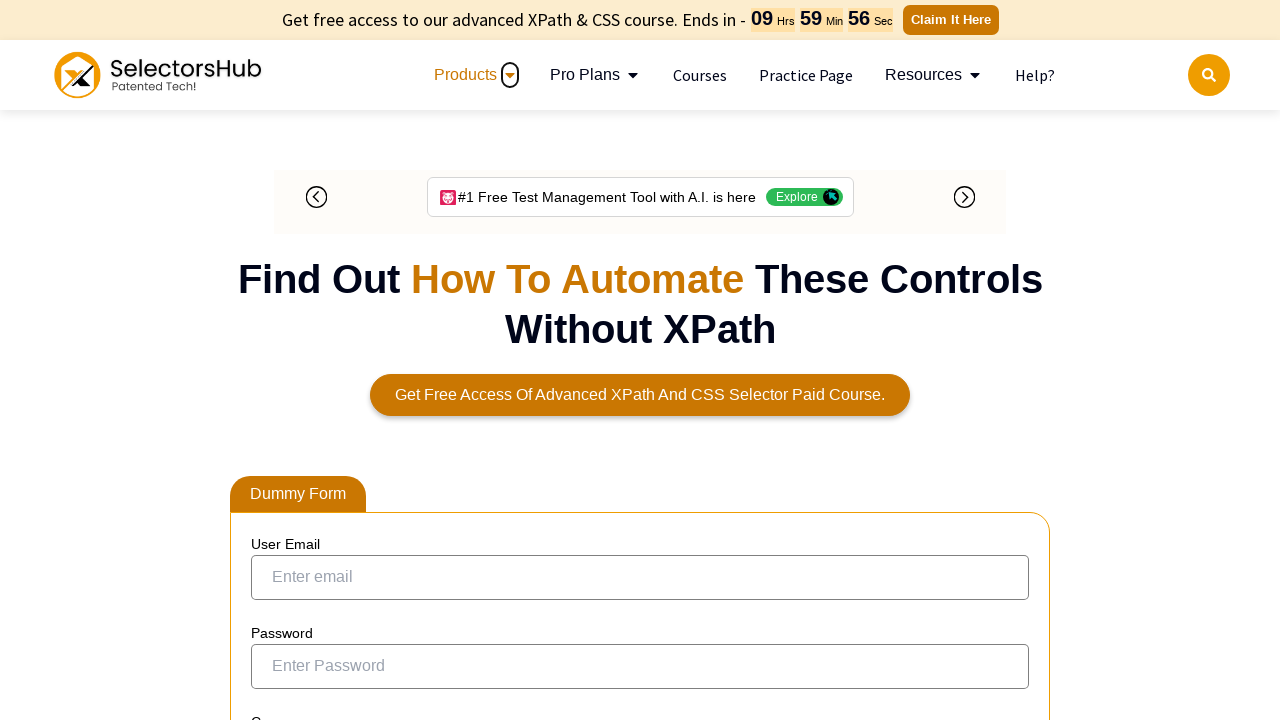

Located player link element for 'Joe.Root'
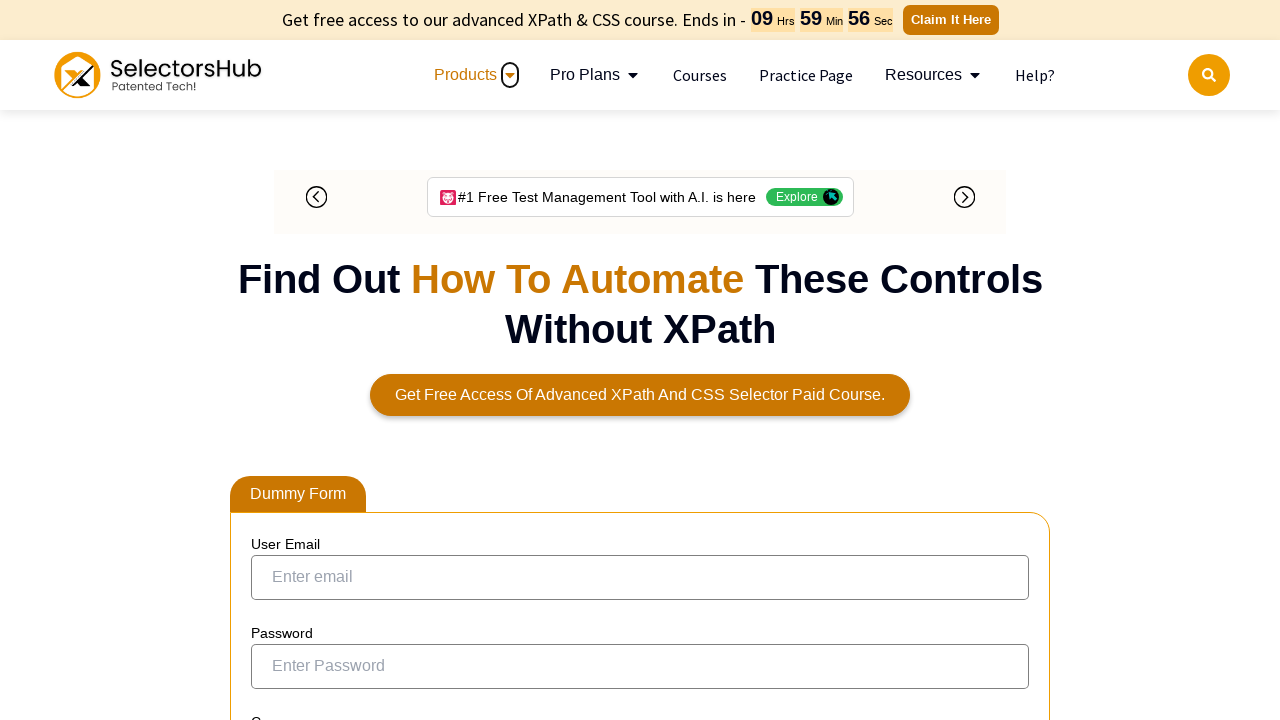

Player link element became visible
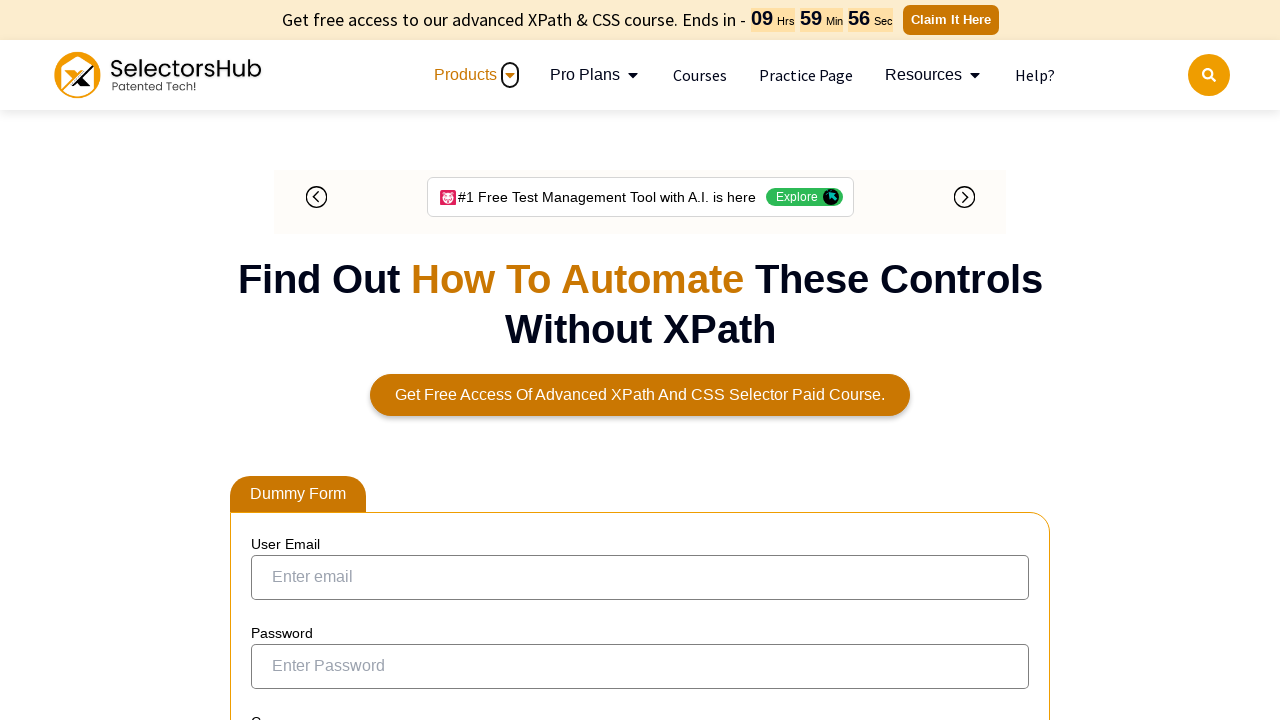

Retrieved bounding box of player element
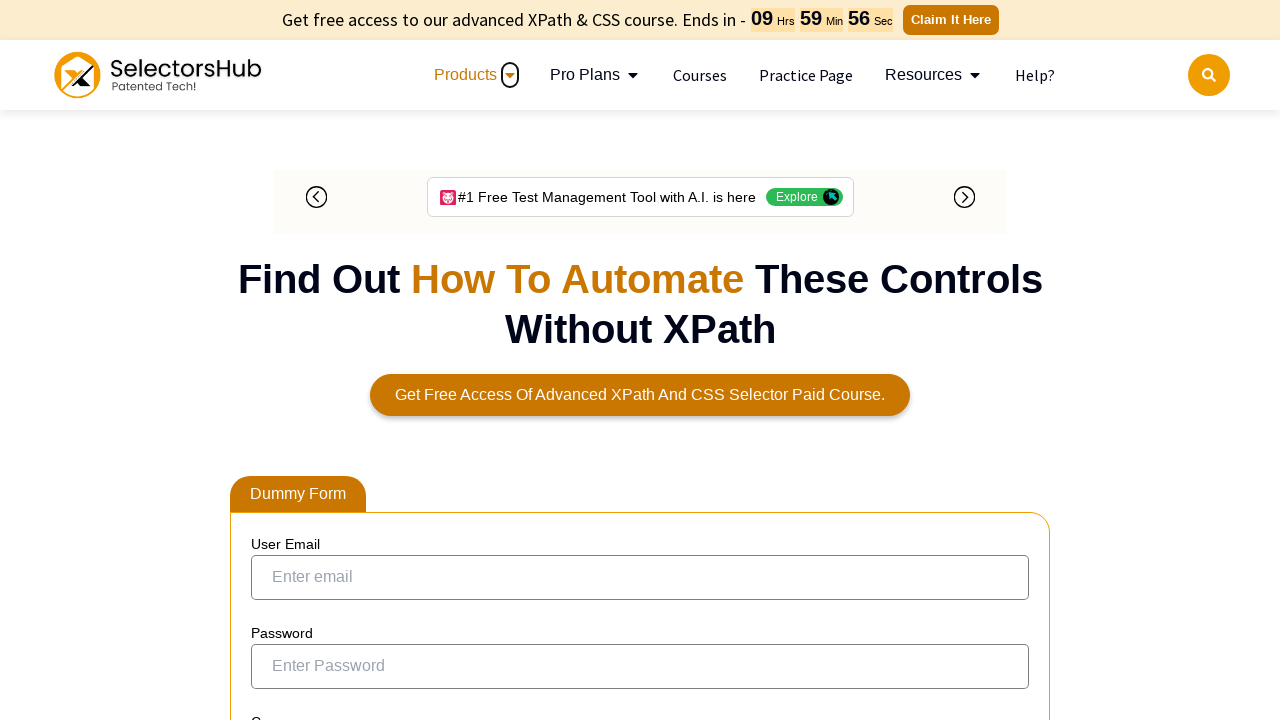

Located checkbox element in the same row as Joe.Root using XPath relative positioning
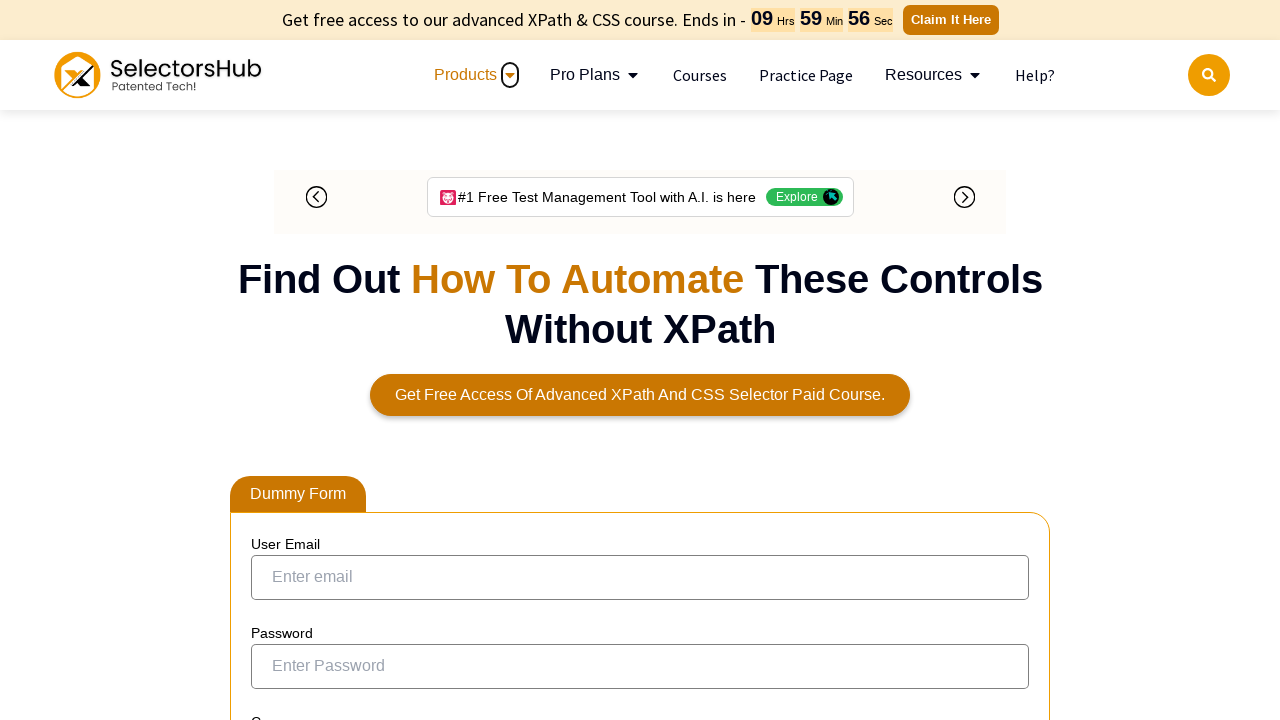

Clicked checkbox positioned to the left of Joe.Root player link at (274, 353) on xpath=//a[text()='Joe.Root']/ancestor::tr//input[@type='checkbox']
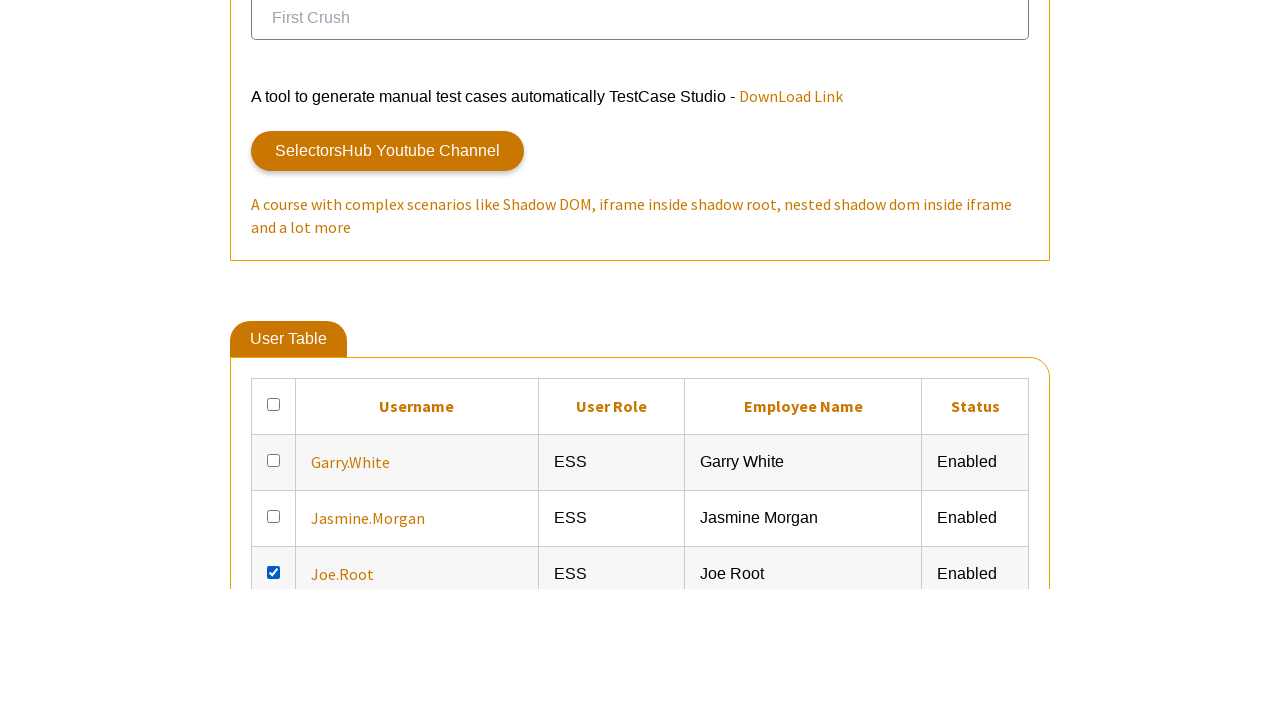

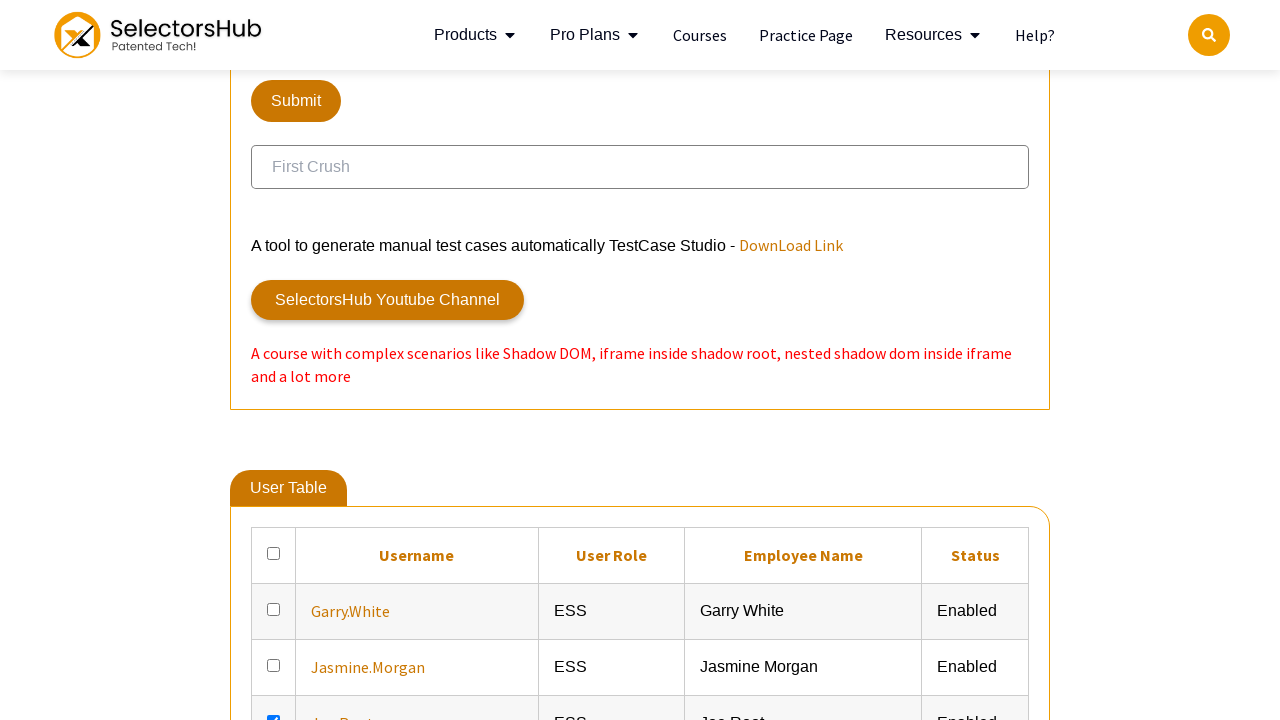